Tests a registration form by filling in first name, last name, and email fields, submitting the form, and verifying the success message.

Starting URL: http://suninjuly.github.io/registration1.html

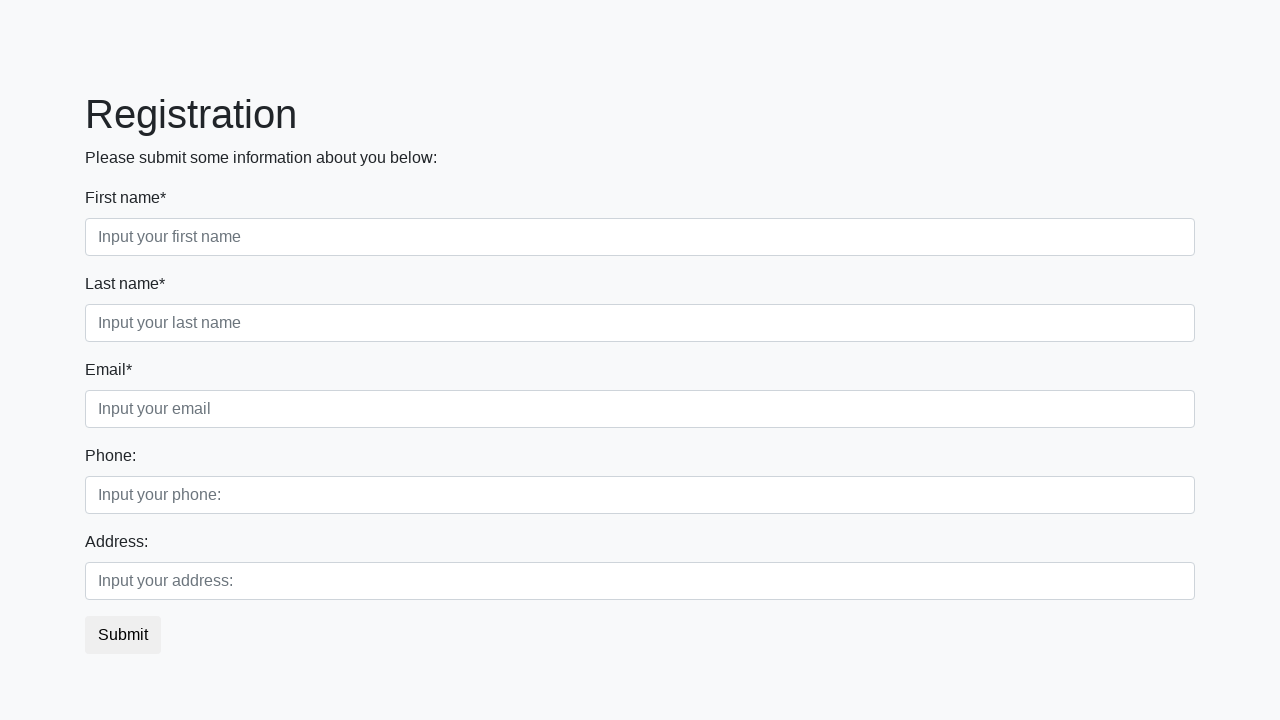

Filled first name field with 'Ivan' on [placeholder='Input your first name']
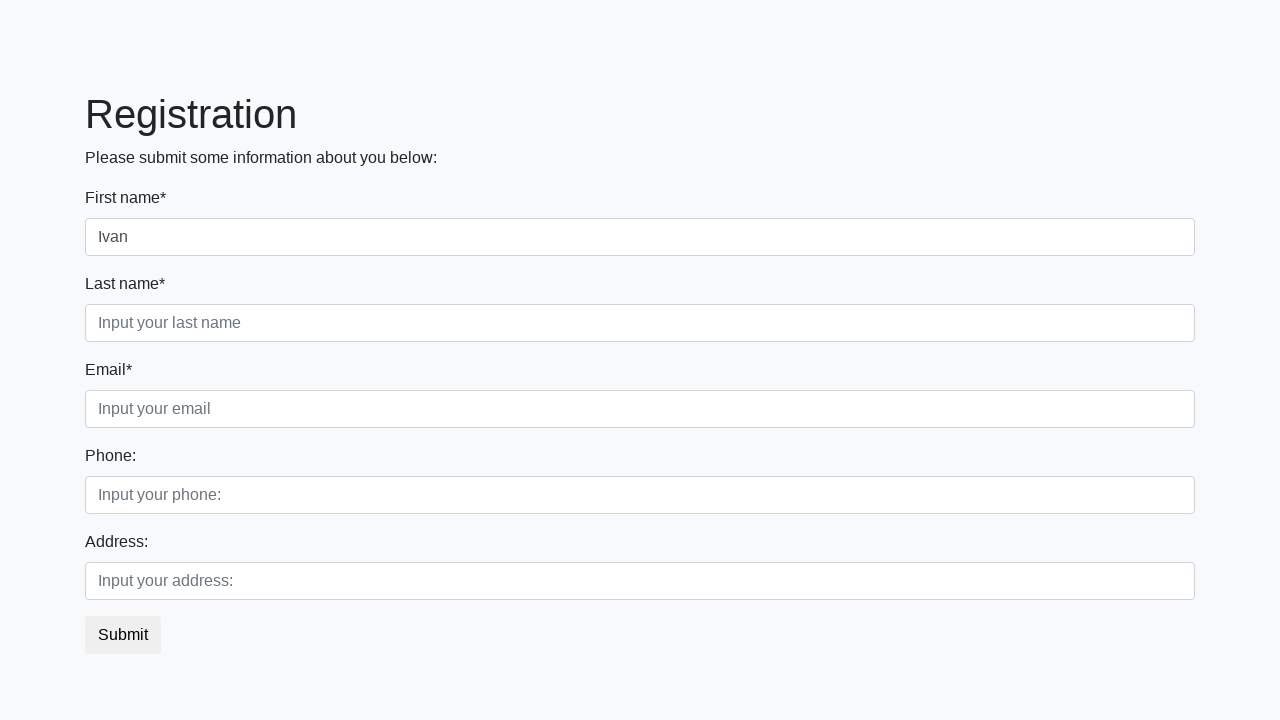

Filled last name field with 'Petrov' on [placeholder='Input your last name']
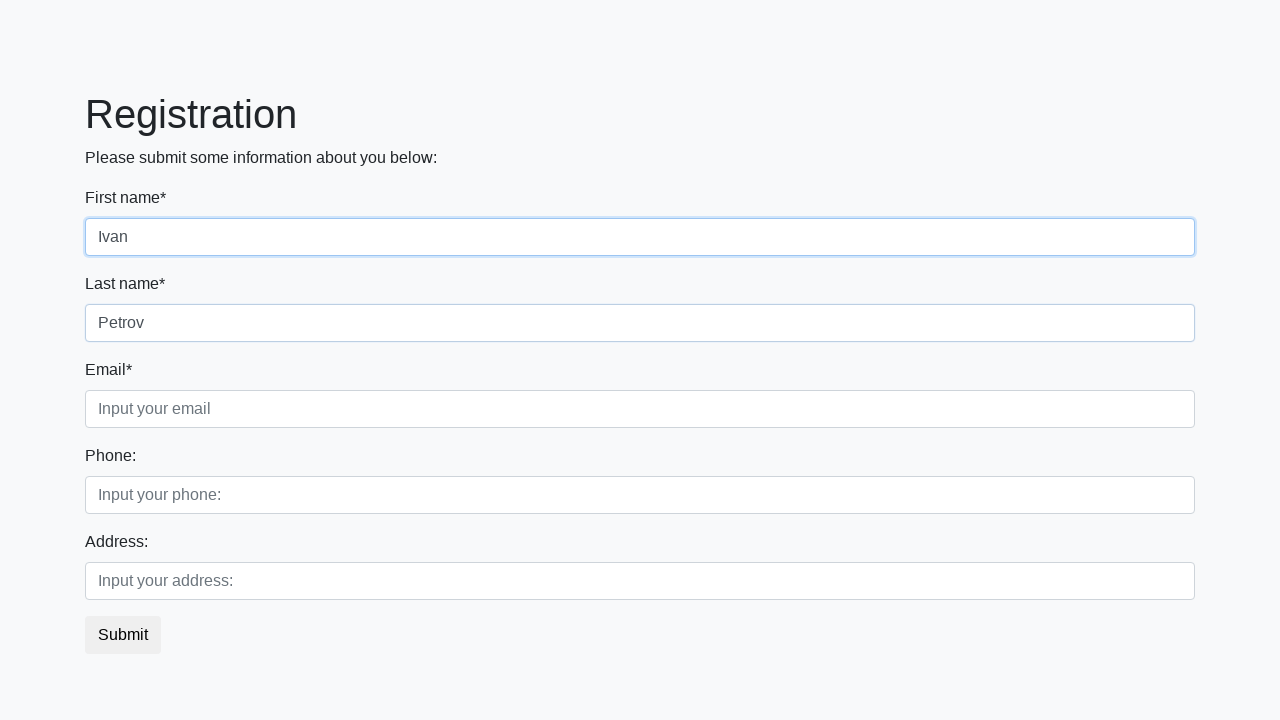

Filled email field with 'Petrov@mail.ru' on [placeholder='Input your email']
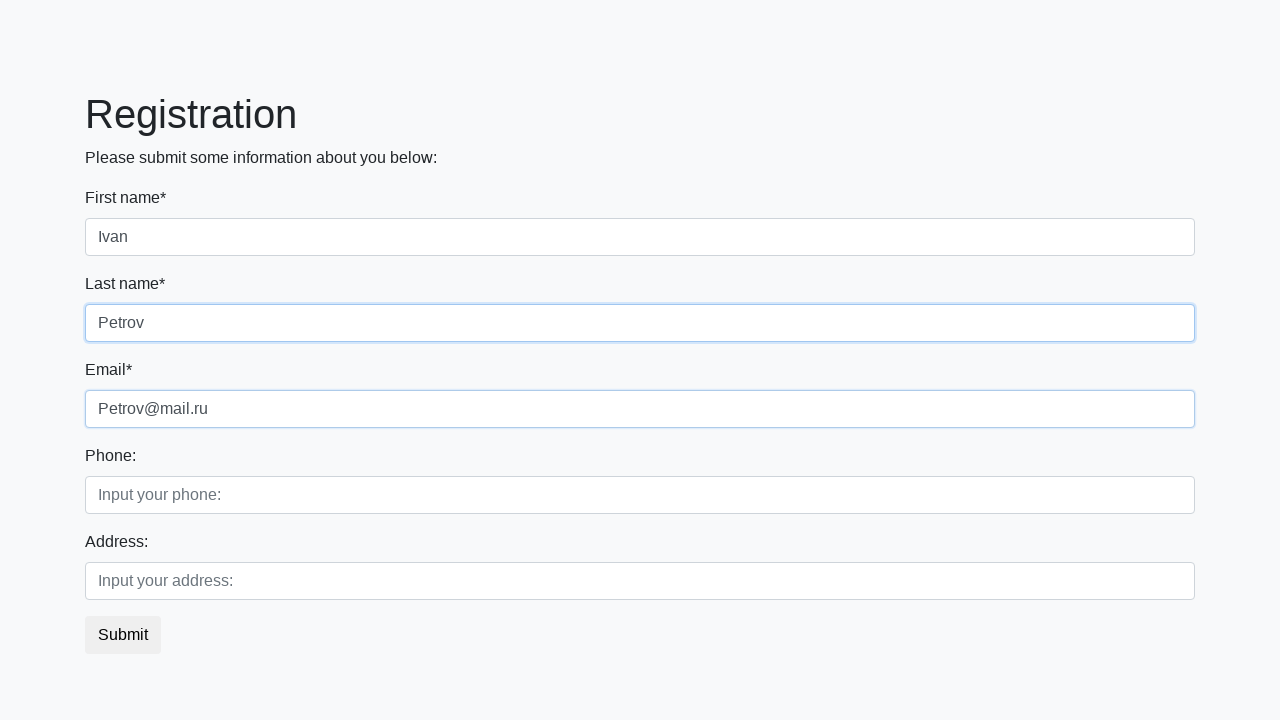

Clicked submit button to register at (123, 635) on button.btn
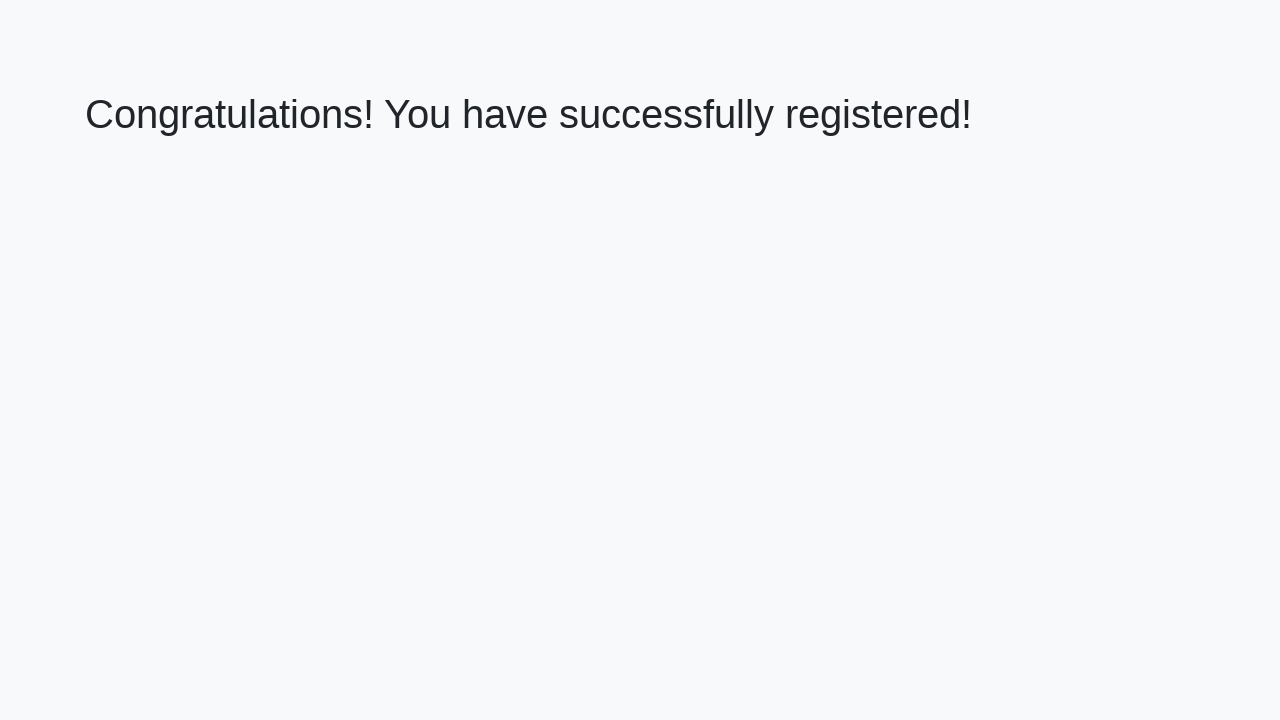

Success message loaded
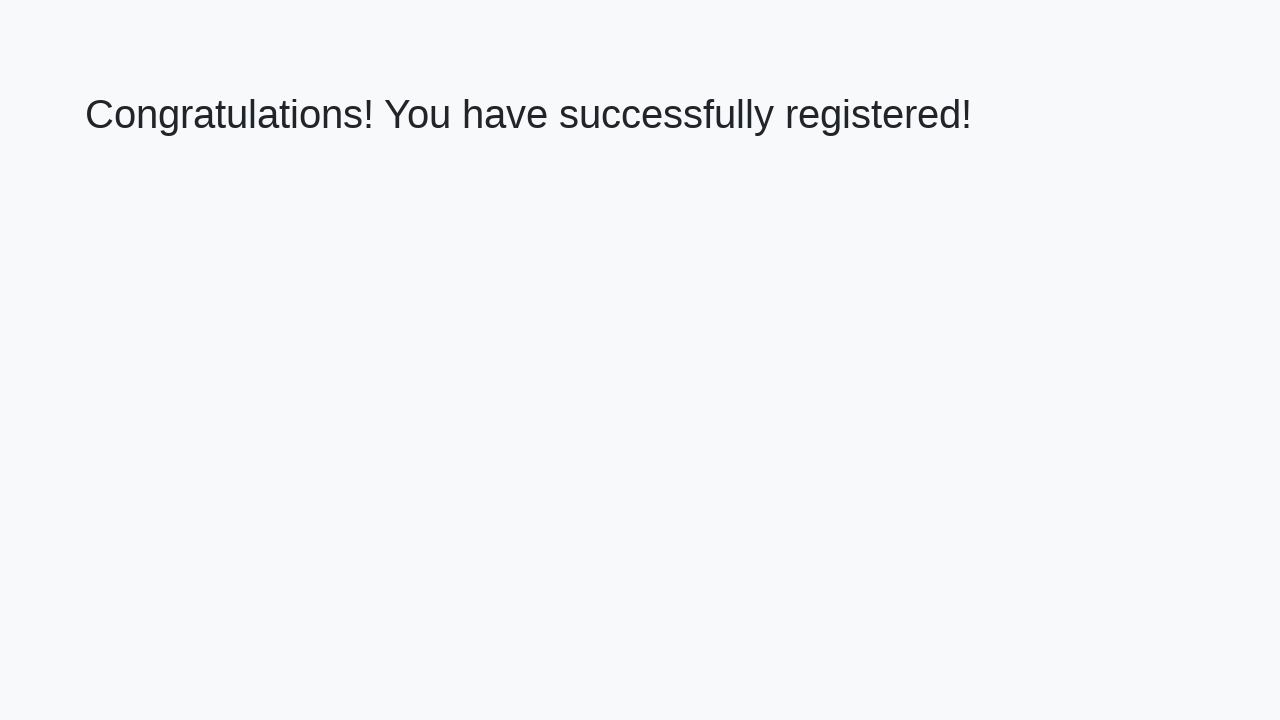

Retrieved success message text
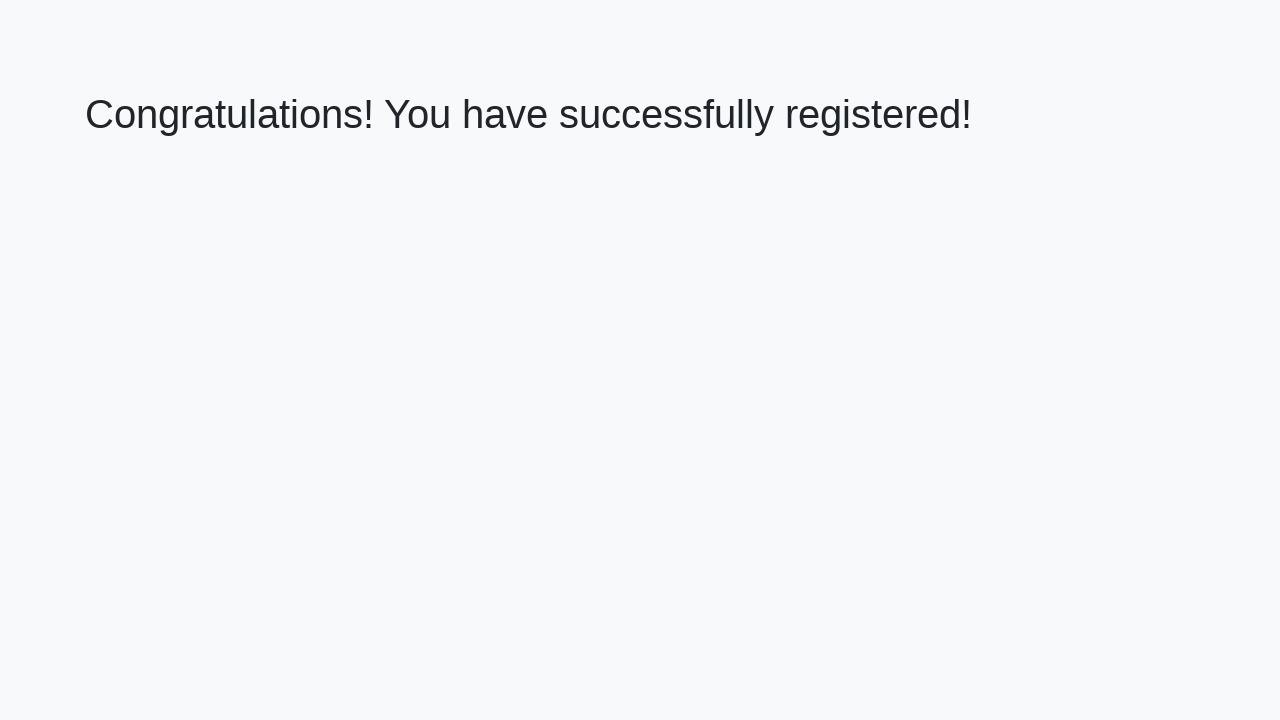

Verified success message: 'Congratulations! You have successfully registered!'
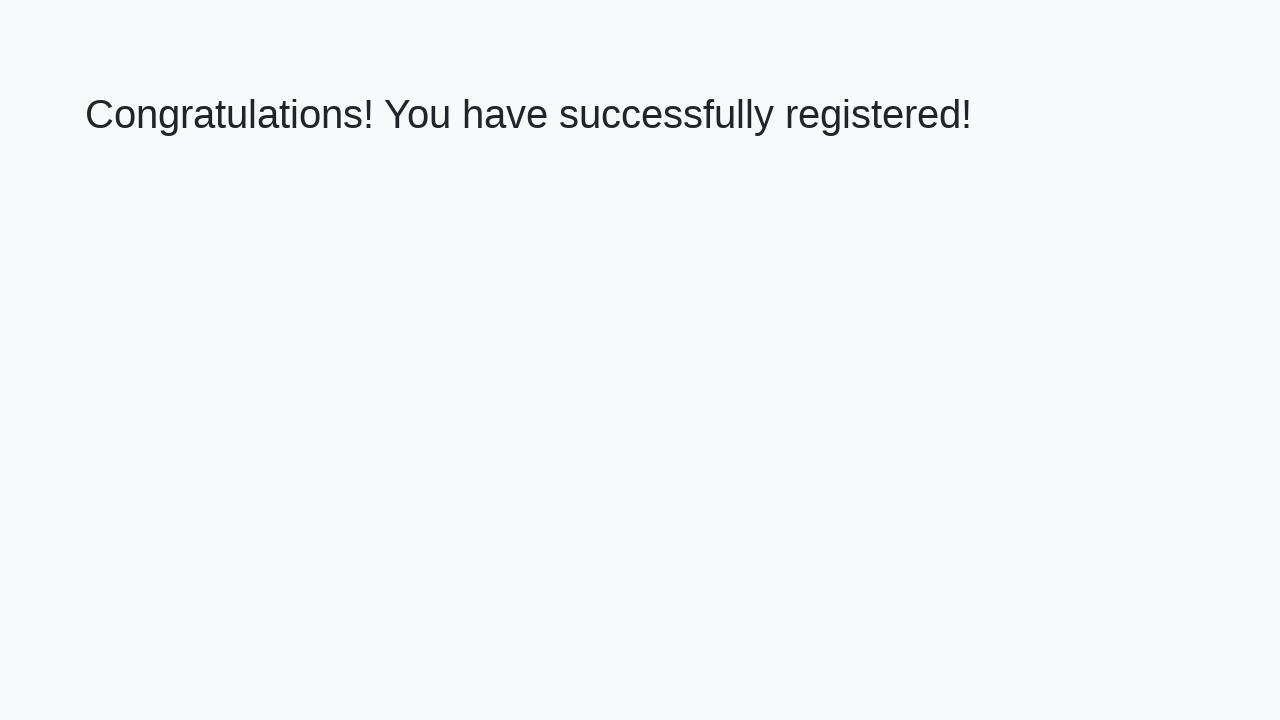

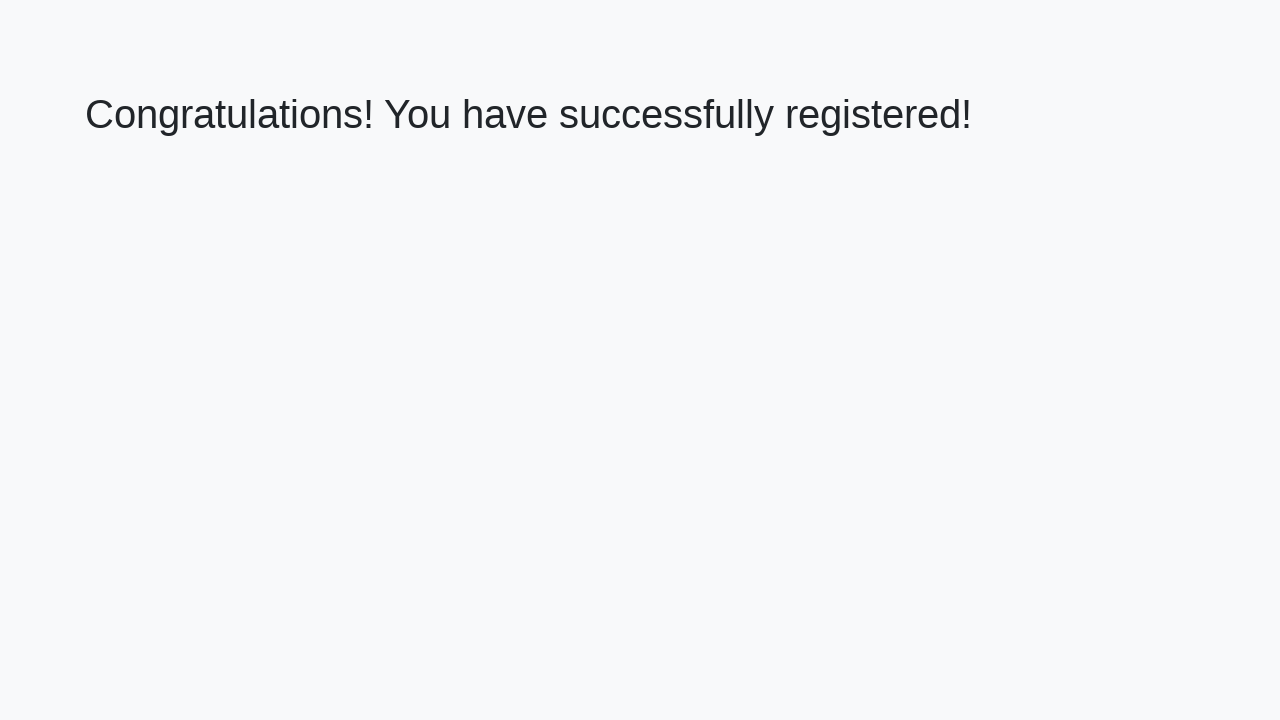